Tests multi-select dropdown functionality by selecting even numbers, verifying selections, and then deselecting all options

Starting URL: http://automationbykrishna.com/

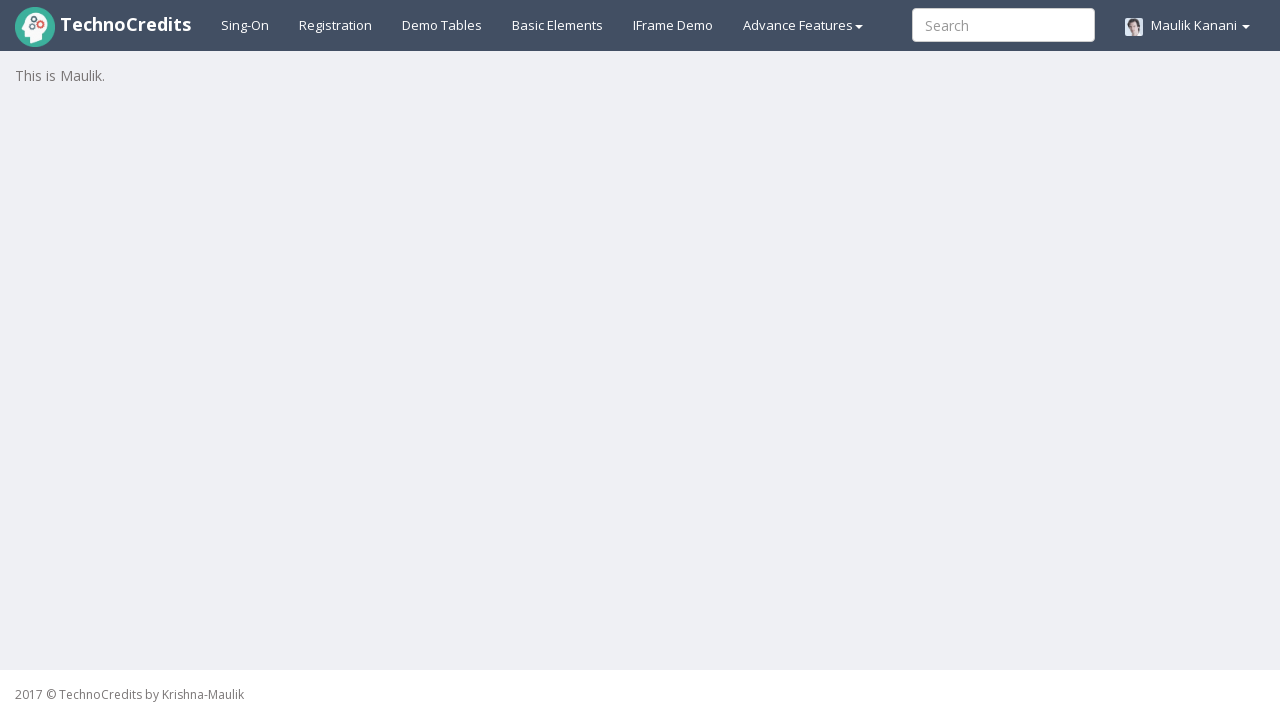

Clicked on Basic Elements link at (558, 25) on xpath=//a[text()='Basic Elements']
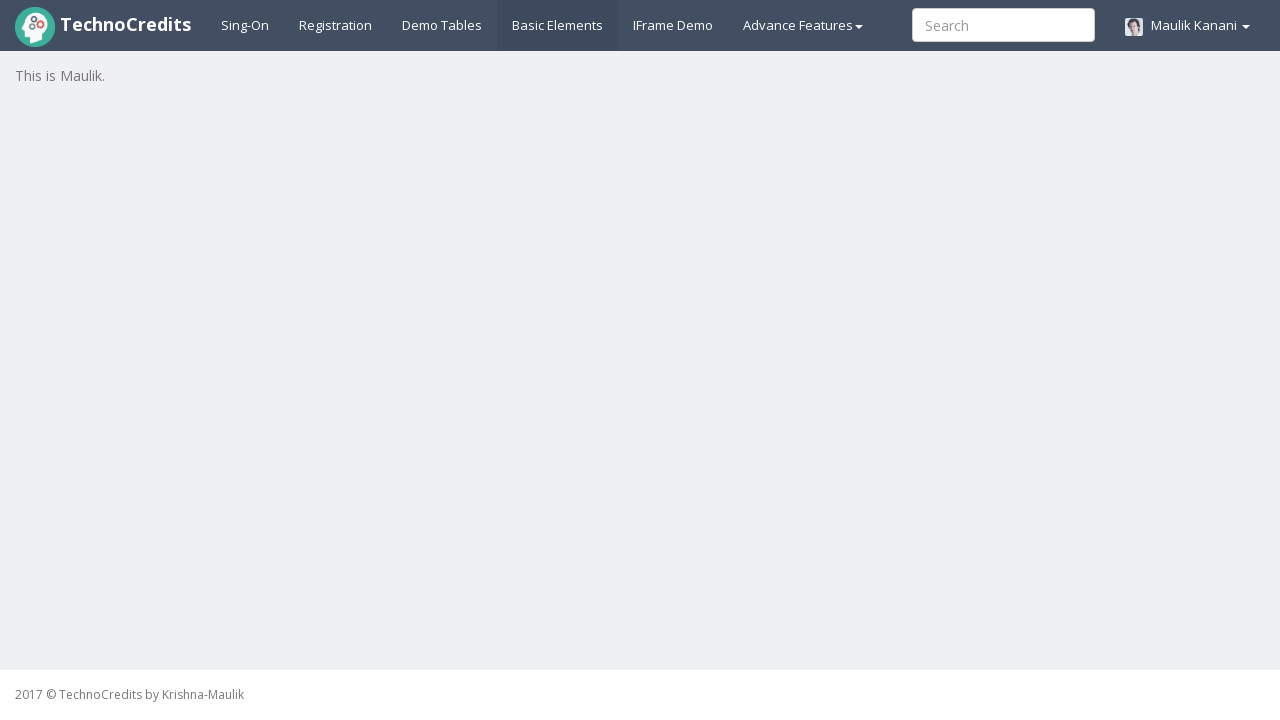

Waited for first dropdown to be visible
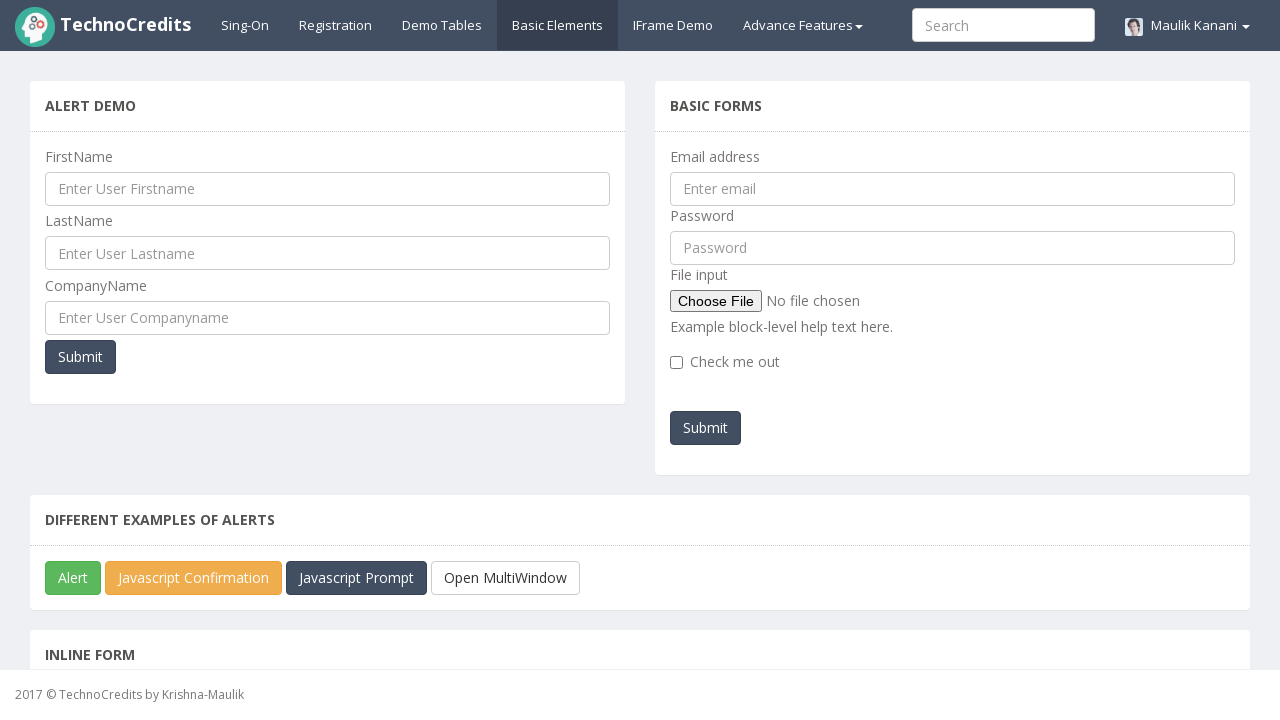

Scrolled first dropdown into view
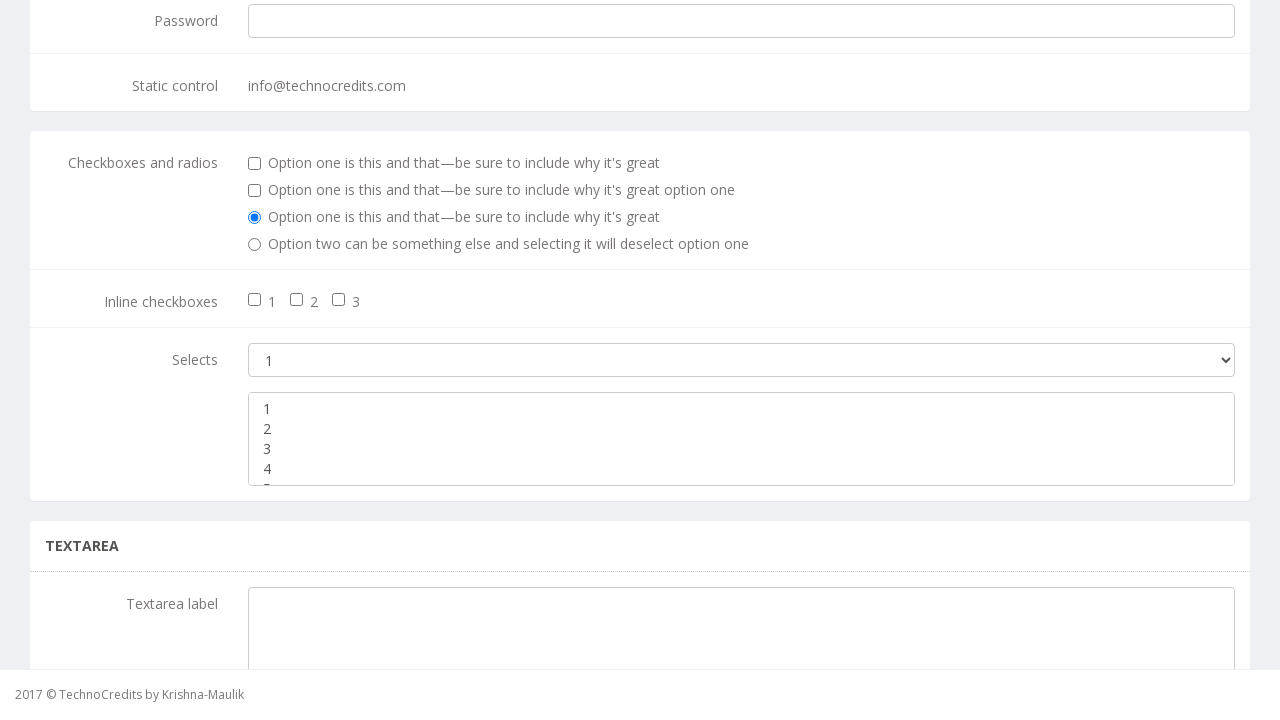

Retrieved all options from first dropdown
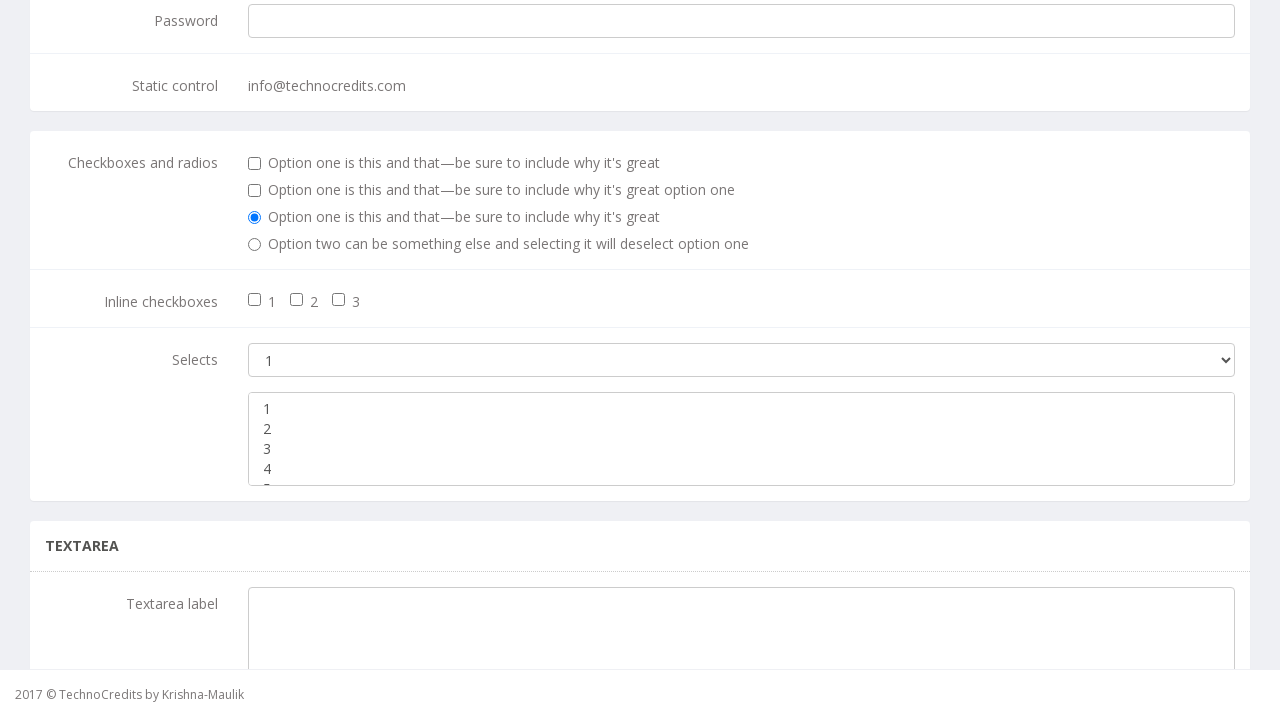

Selected even number '2' from first dropdown on xpath=//select[1]
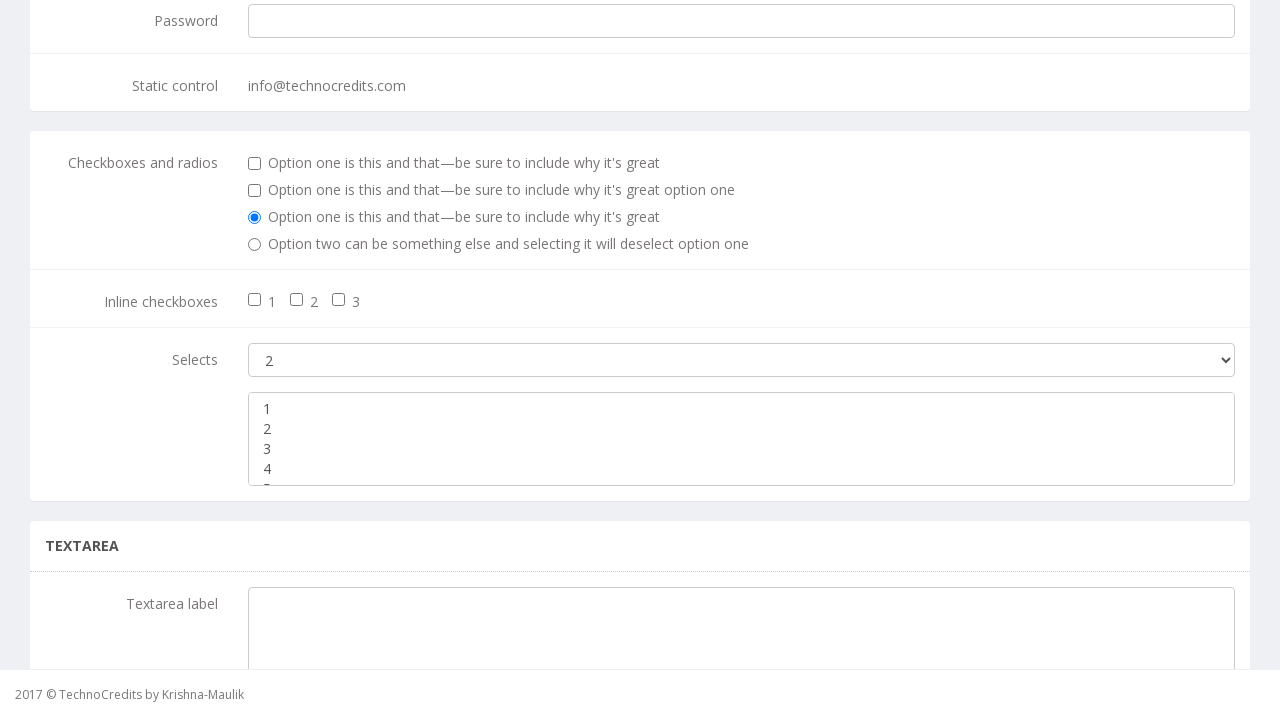

Selected even number '4' from first dropdown on xpath=//select[1]
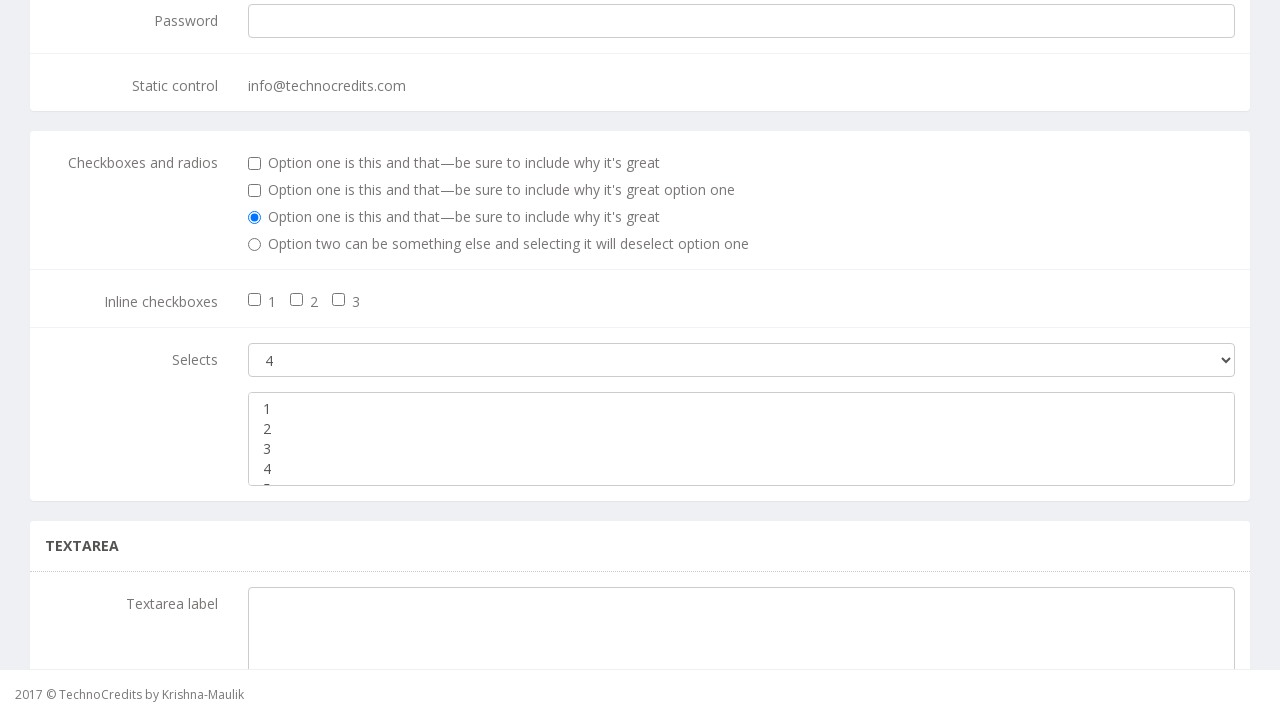

Retrieved all options from second dropdown
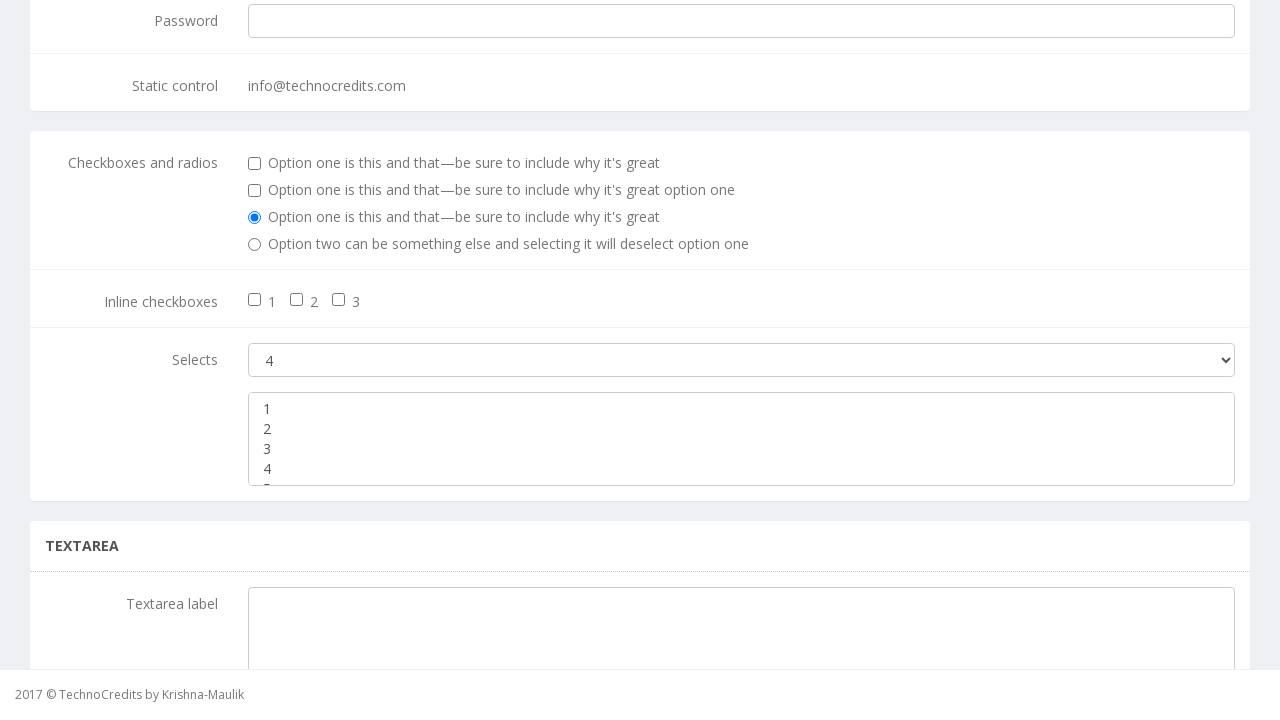

Deselected all options from second dropdown on xpath=//select[2]
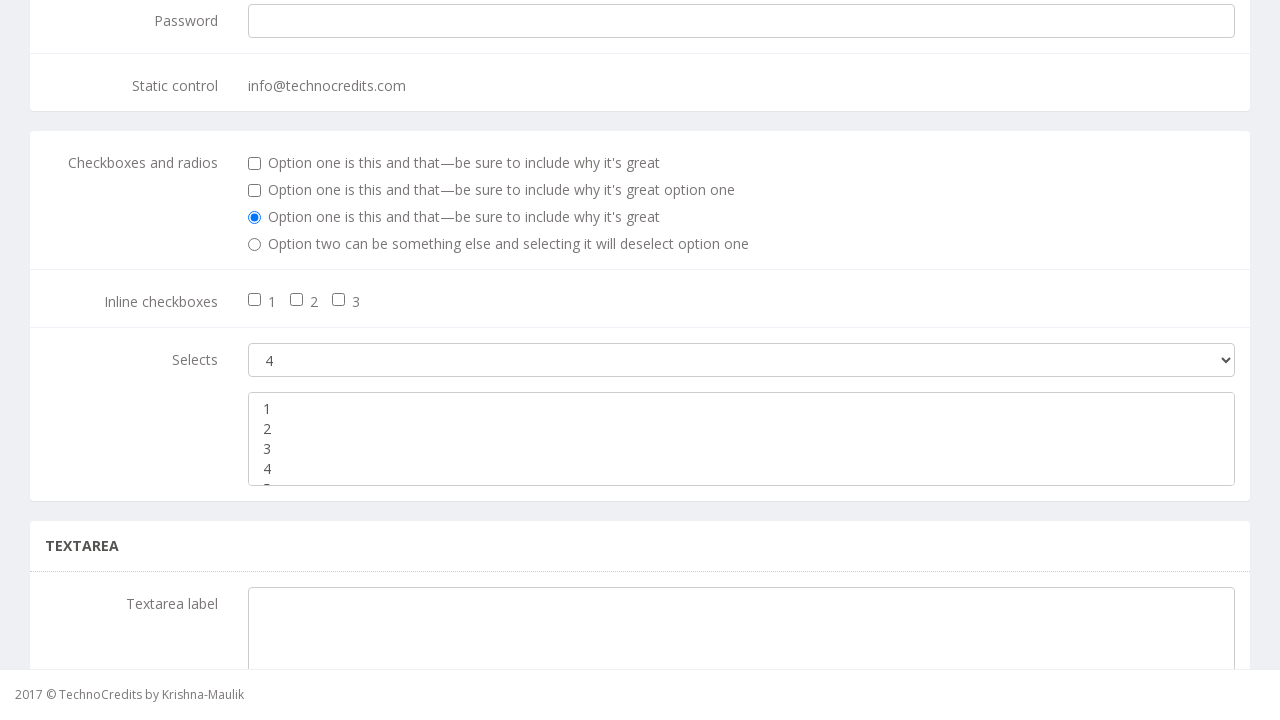

Verified that 0 options are selected (expected 0)
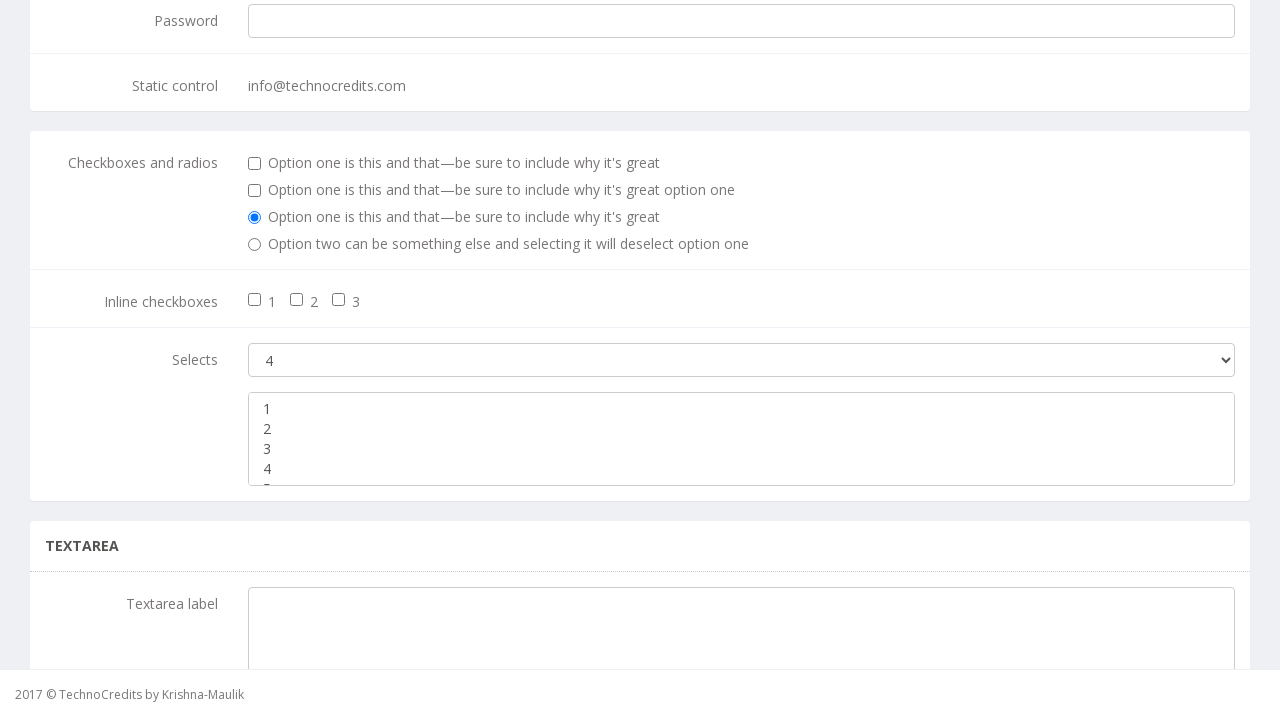

Assertion passed: no options are selected in second dropdown
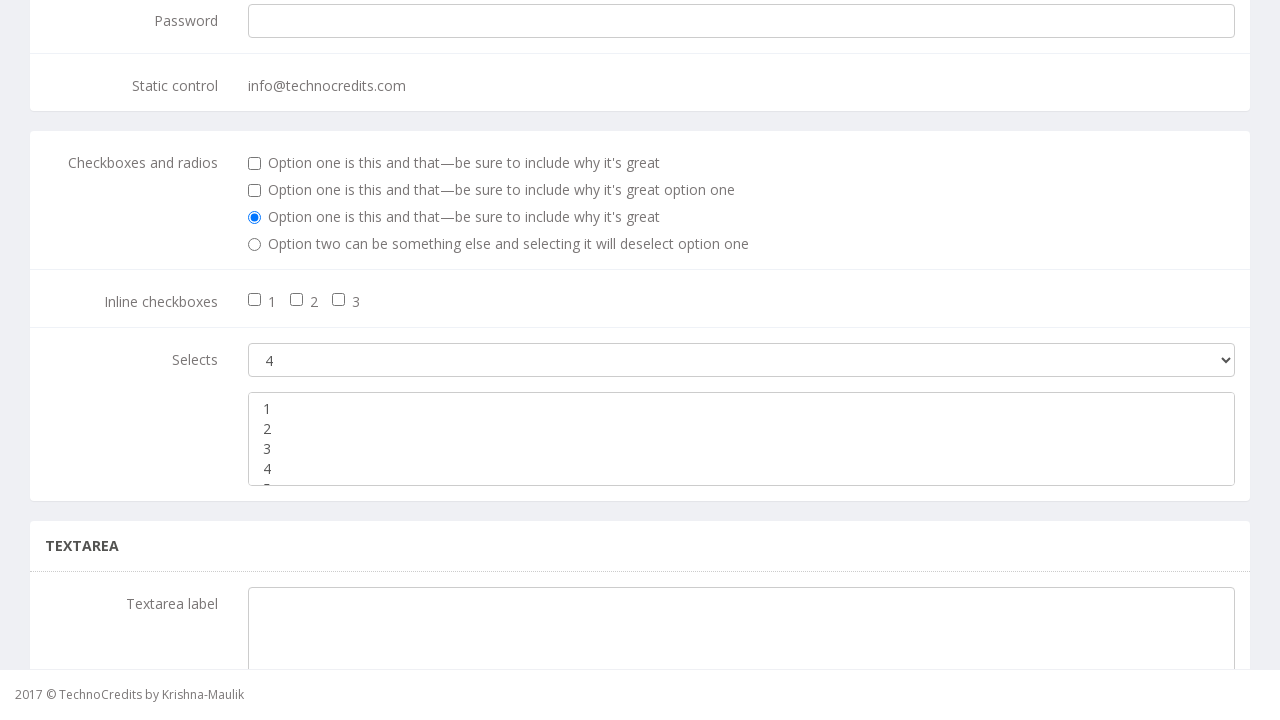

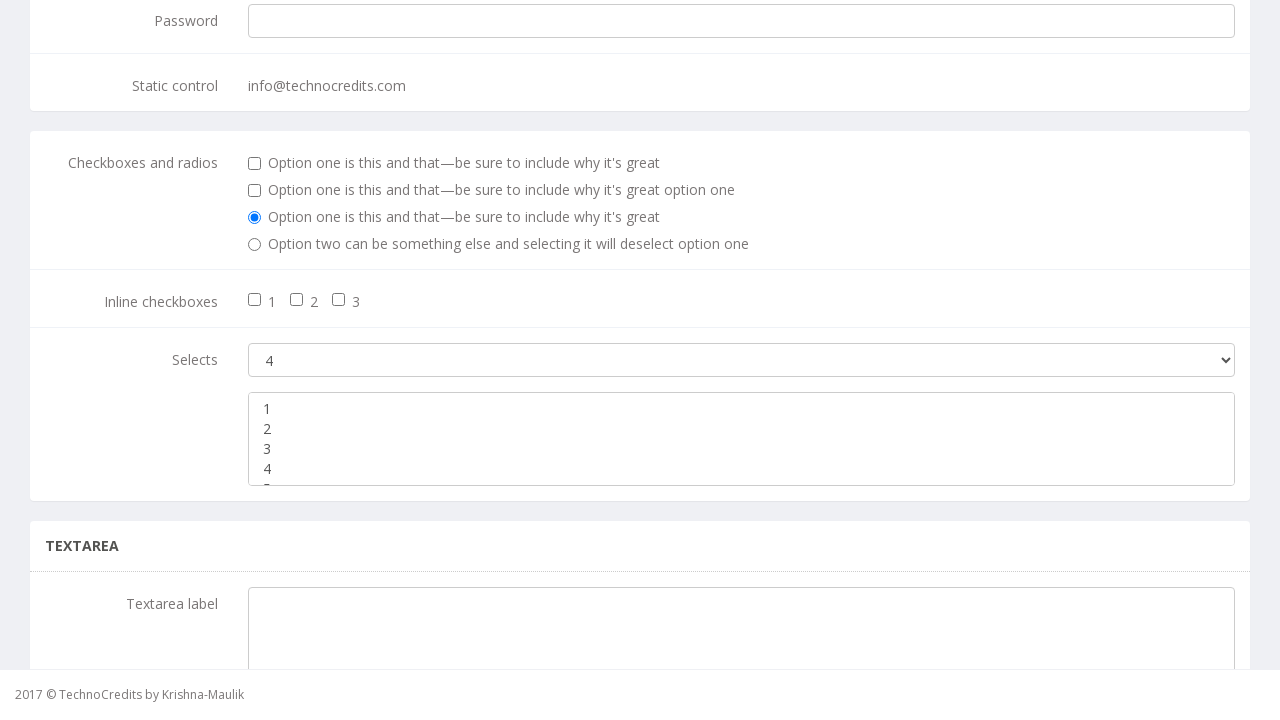